Tests that clicking the "Laptops" category filter displays the correct laptop products on the Demoblaze e-commerce demo site

Starting URL: https://www.demoblaze.com/#

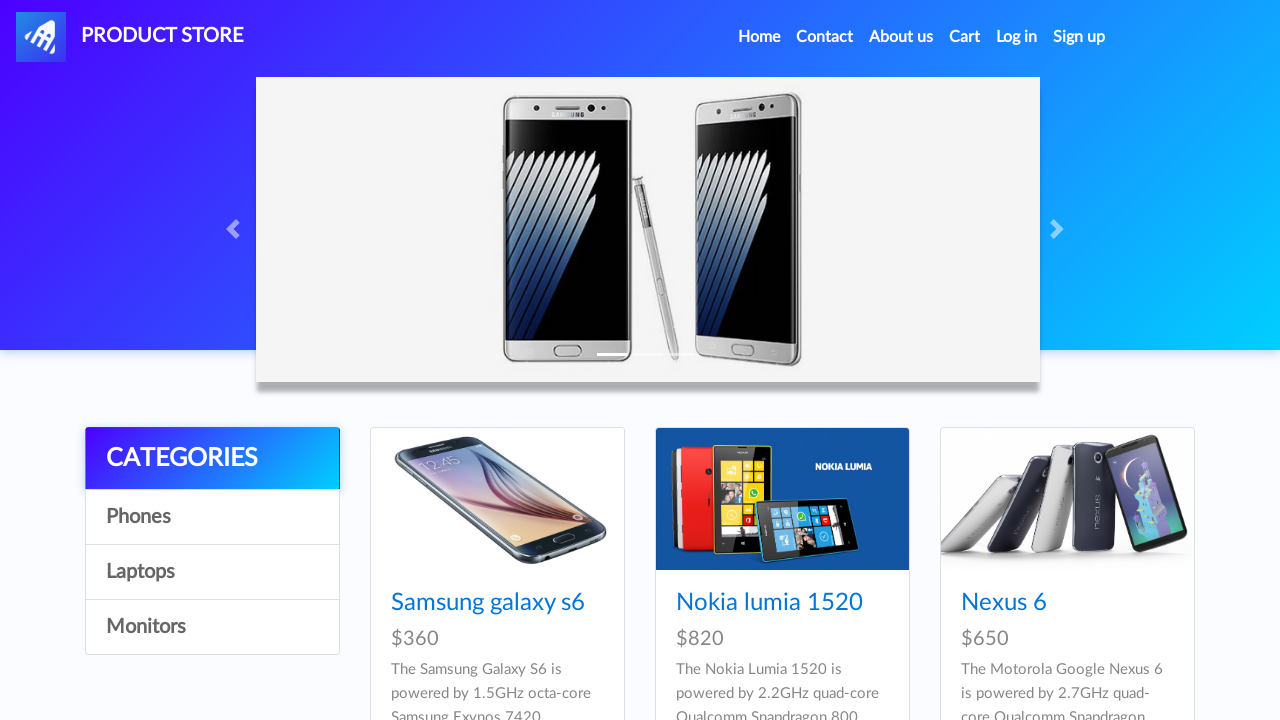

Clicked on the Laptops category filter at (212, 572) on text=Laptops
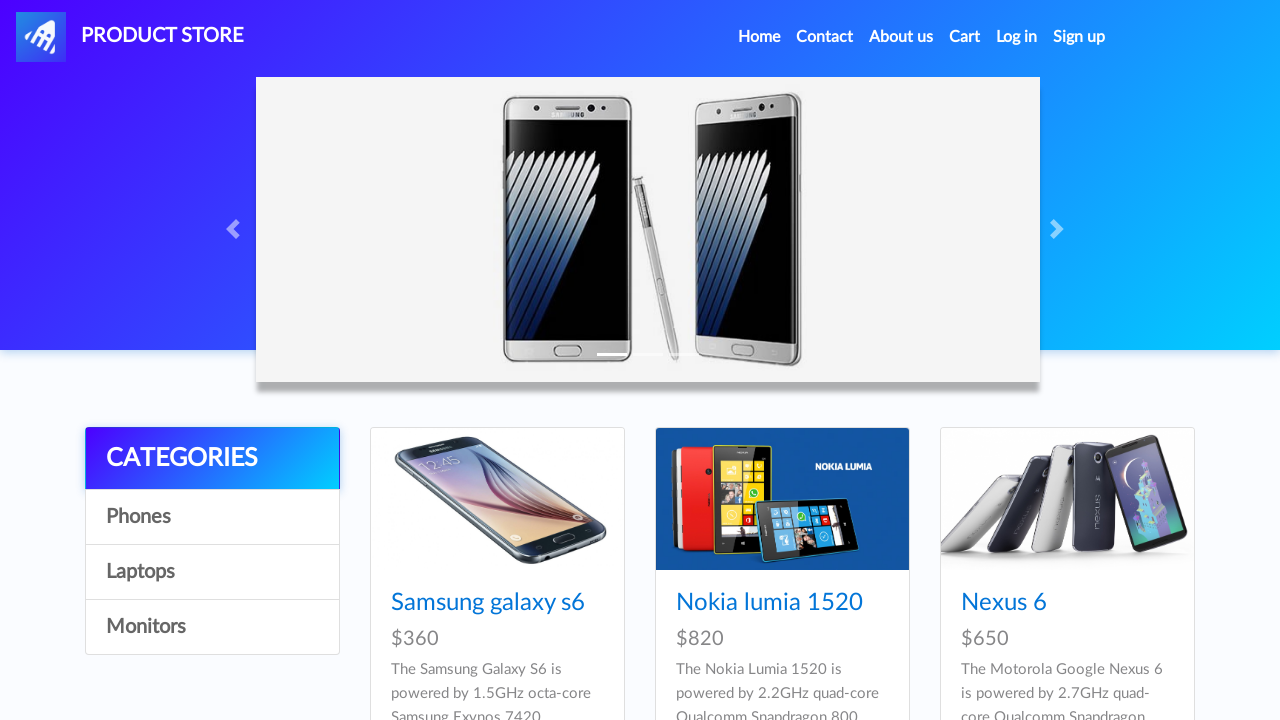

Waited 2 seconds for products to load
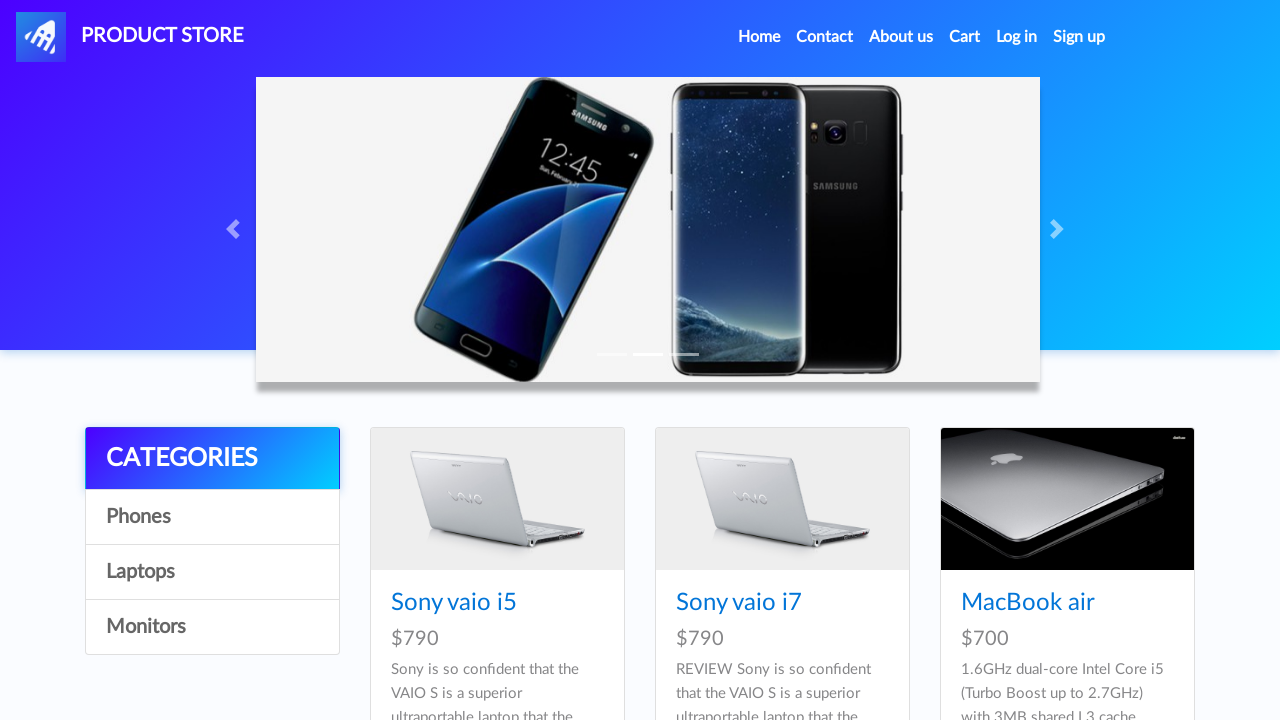

Laptop product cards are now visible
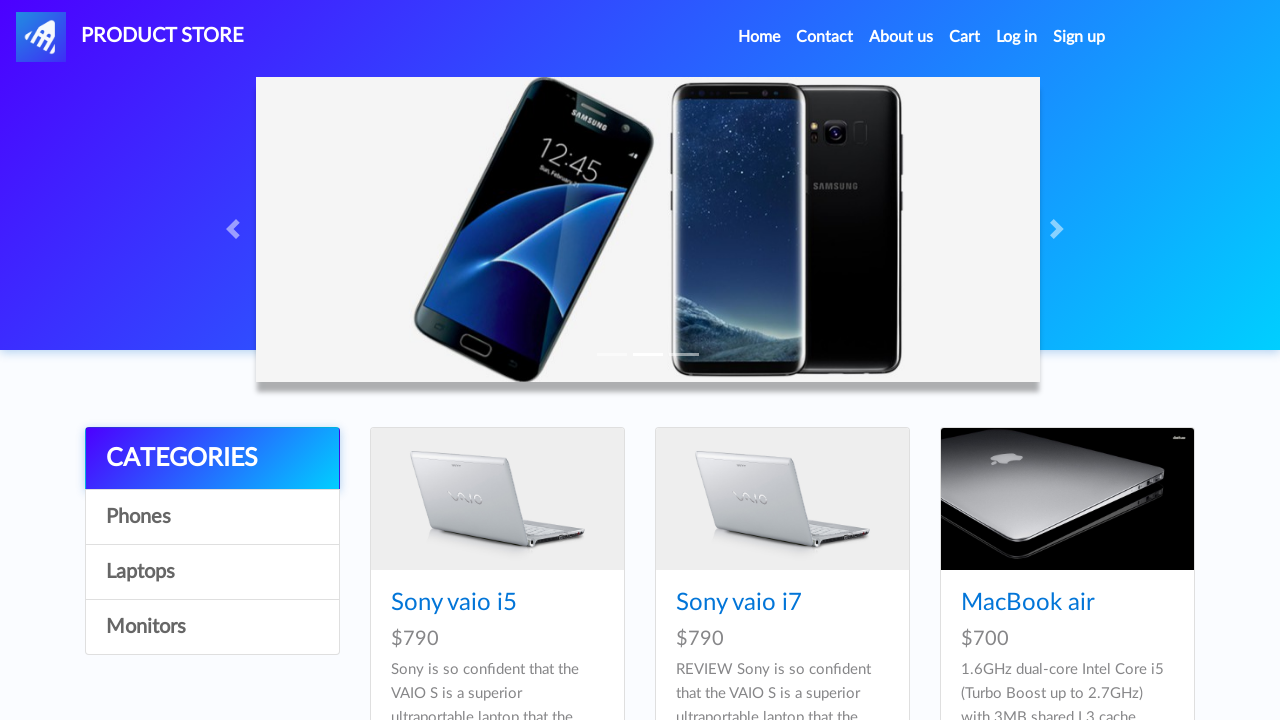

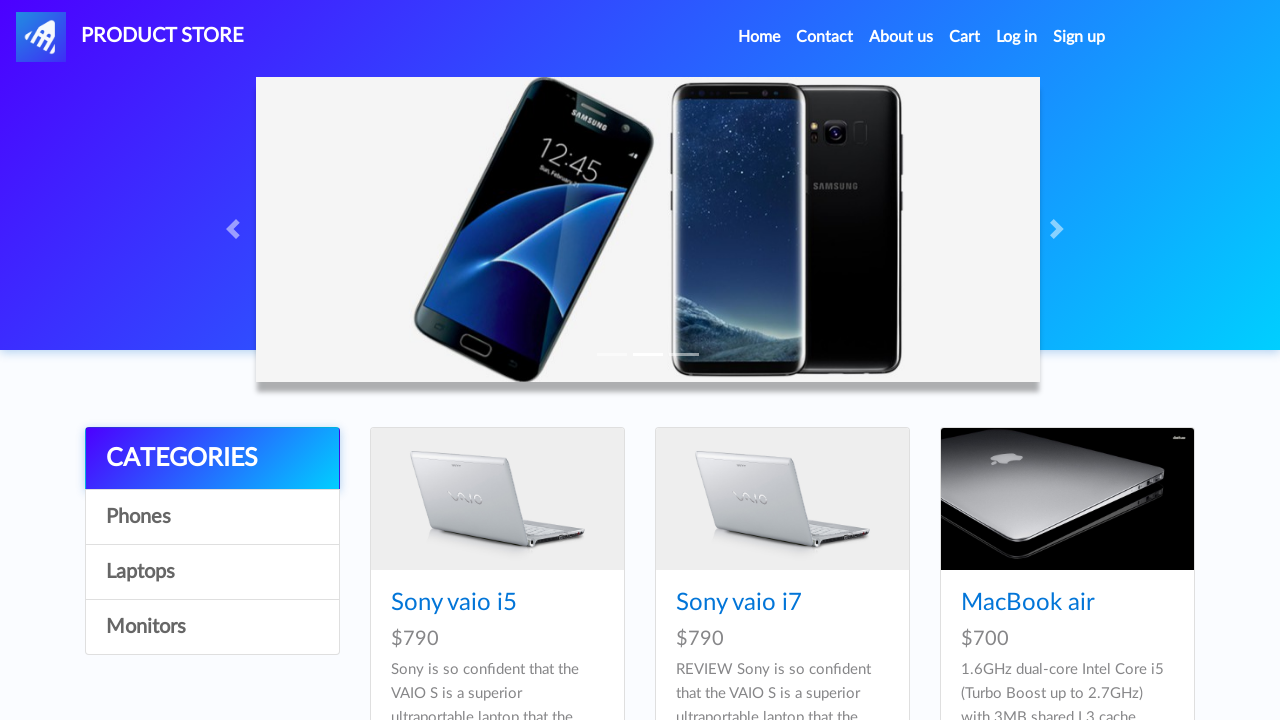